Tests navigation on demoqa.com by clicking on Elements section, then Radio Button, and verifying the page title displays "Radio Button".

Starting URL: https://demoqa.com/

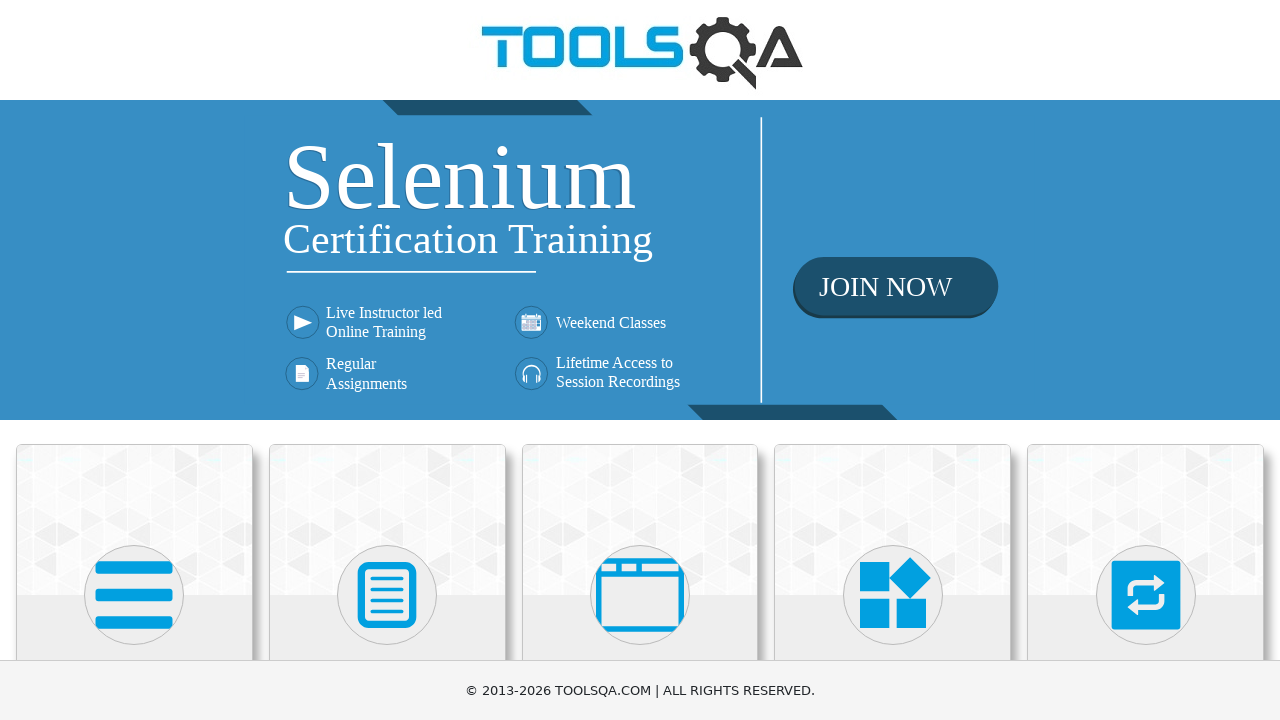

Navigated to demoqa.com
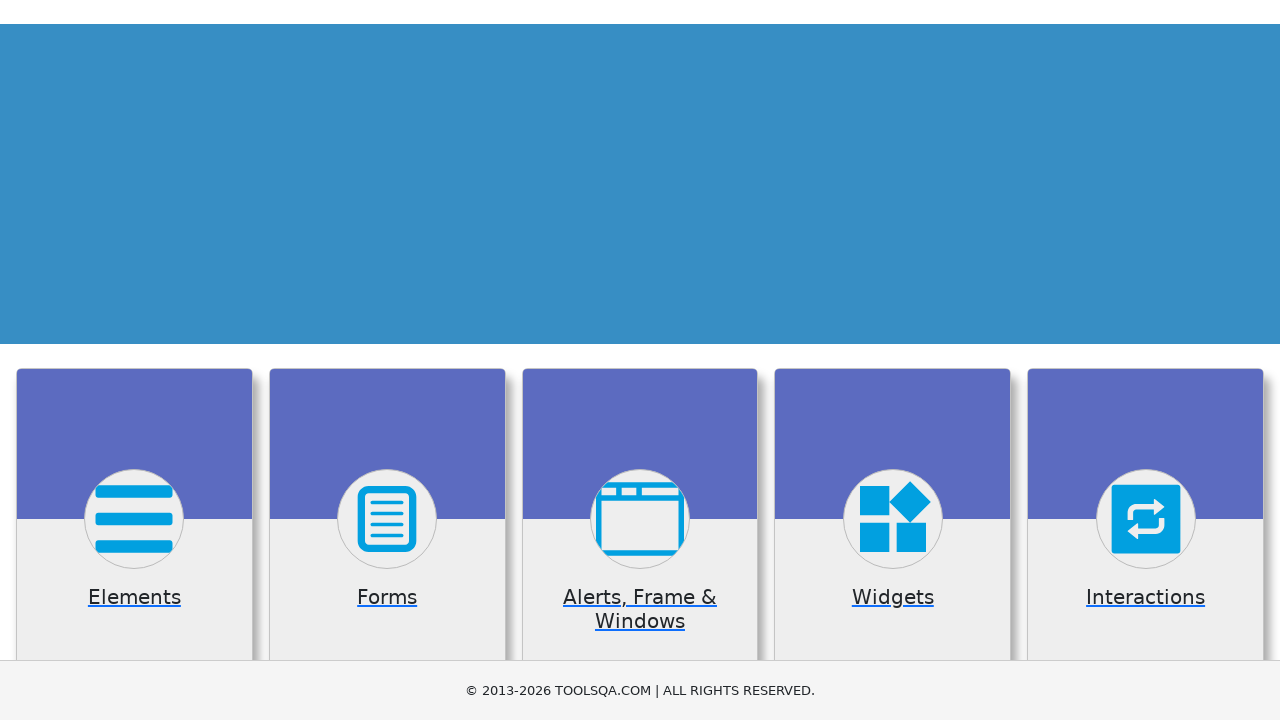

Clicked on Elements section at (134, 360) on text=Elements
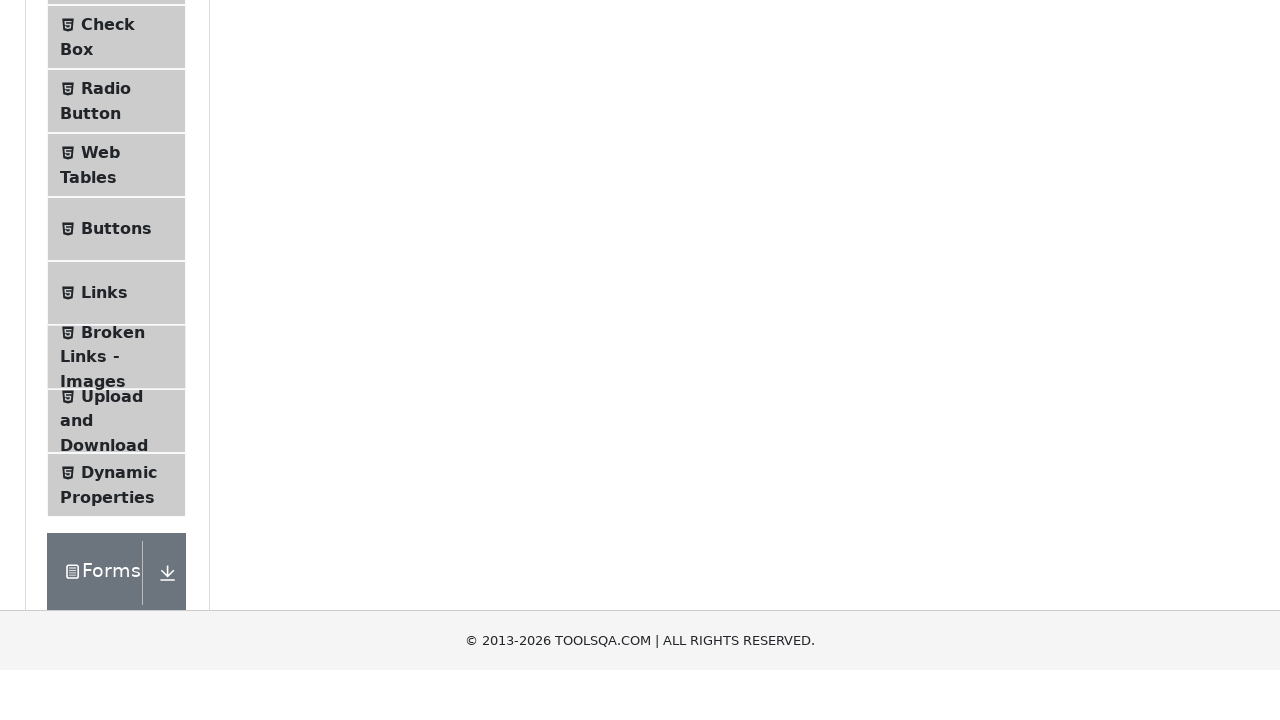

Clicked on Radio Button menu item at (106, 376) on text=Radio Button
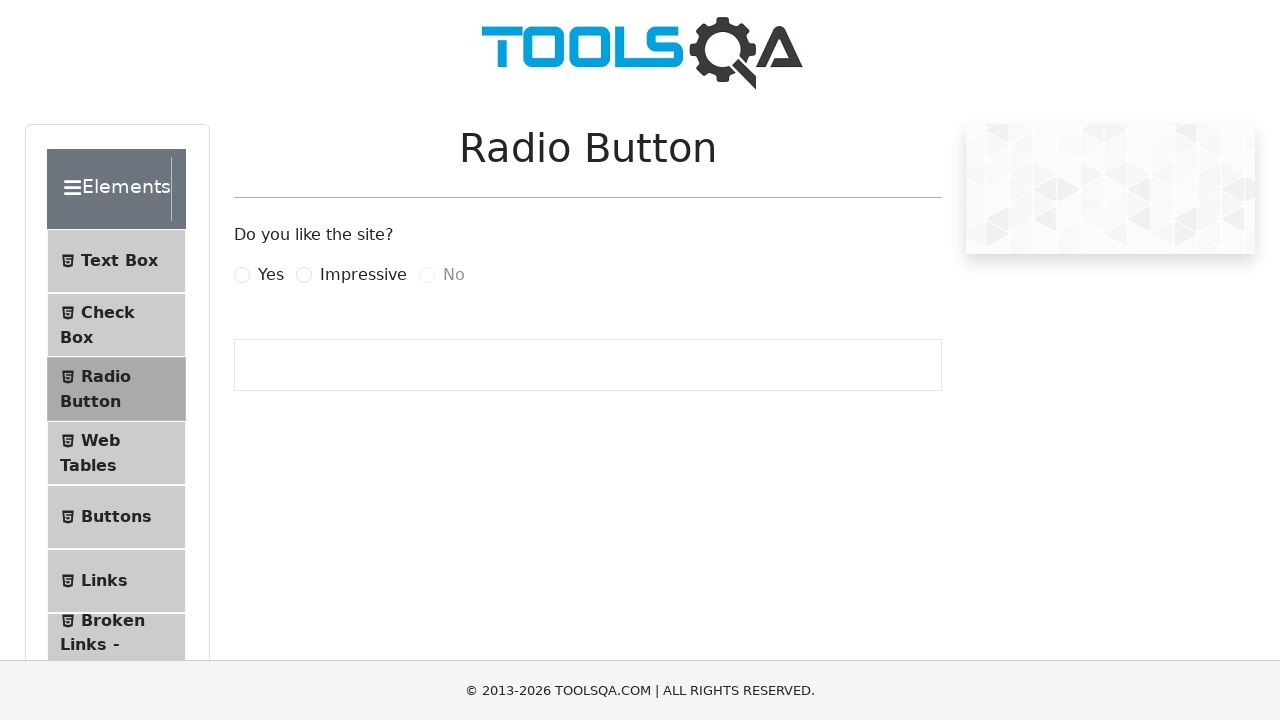

Radio Button page loaded and title element is visible
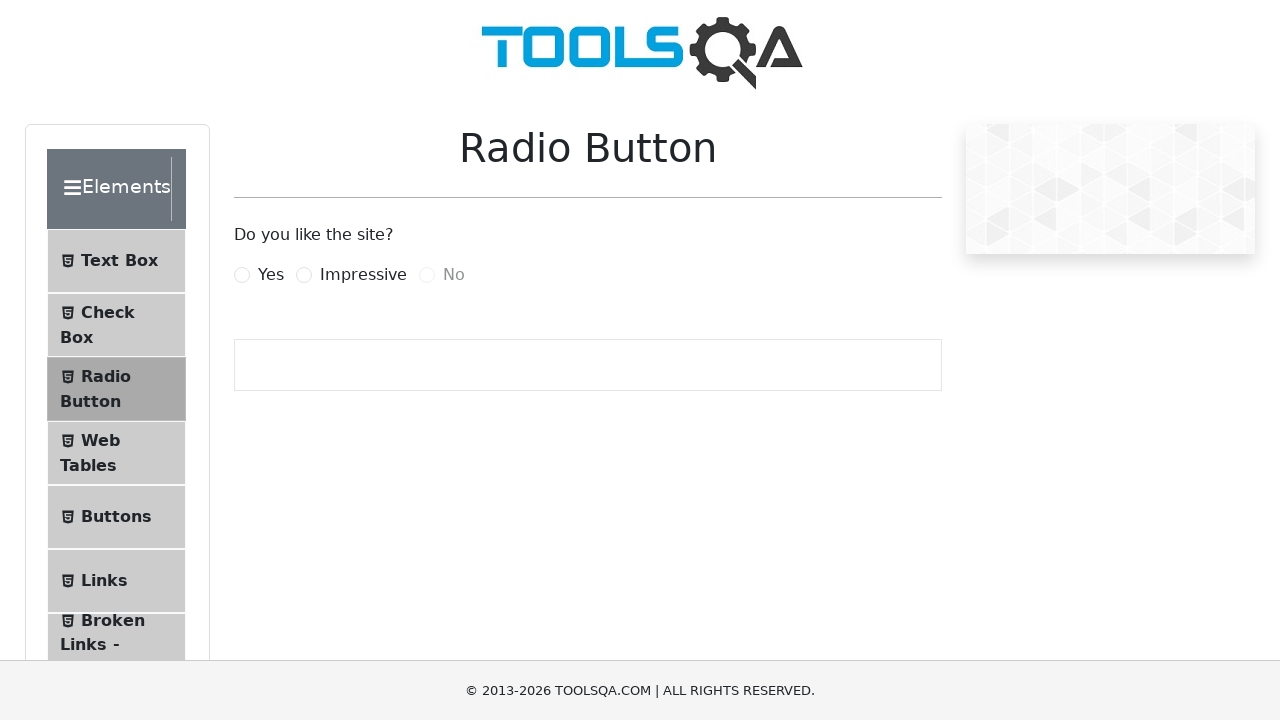

Verified that page title displays 'Radio Button'
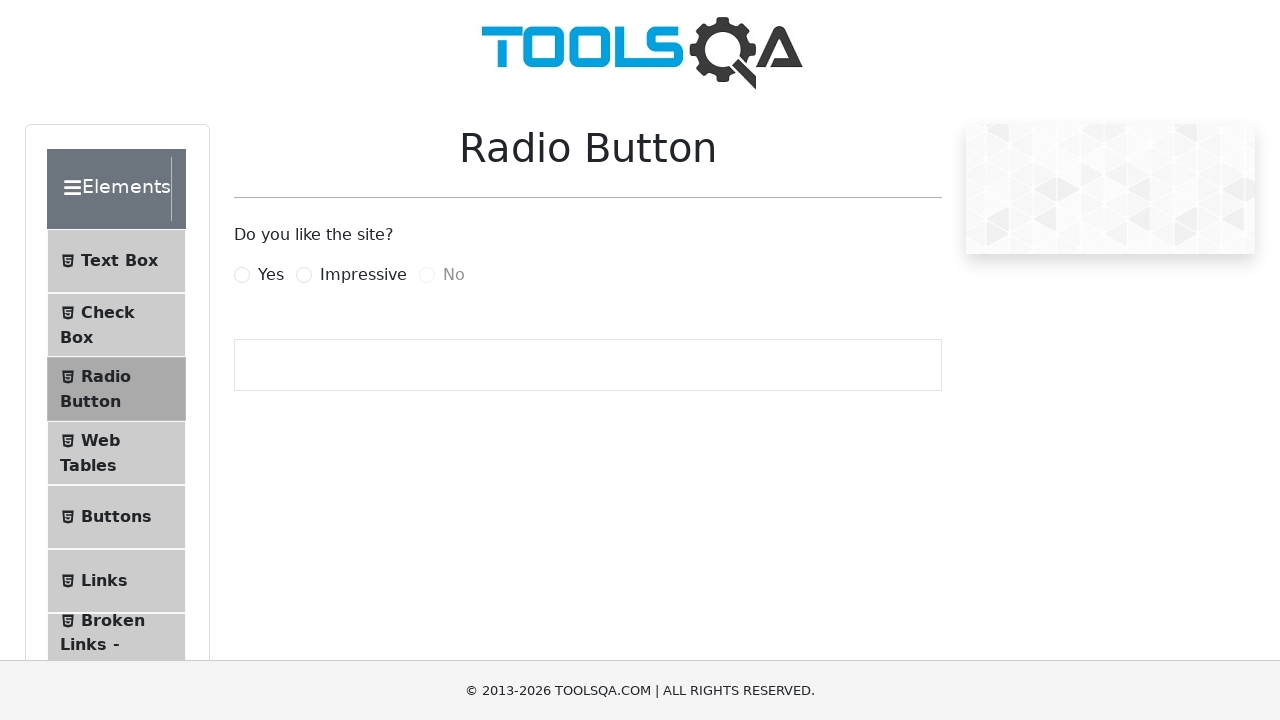

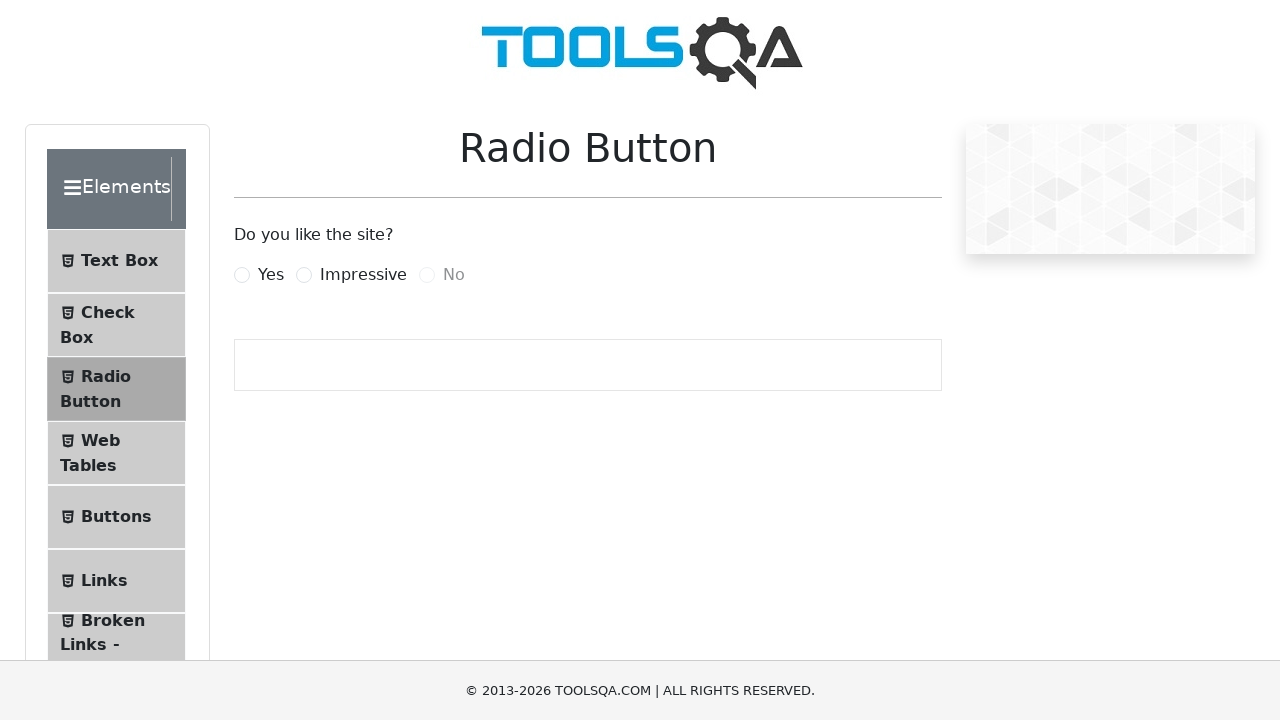